Navigates to Hacker News newest articles page and clicks through multiple pages using the "More" link to load additional articles, verifying that articles and pagination elements are present.

Starting URL: https://news.ycombinator.com/newest

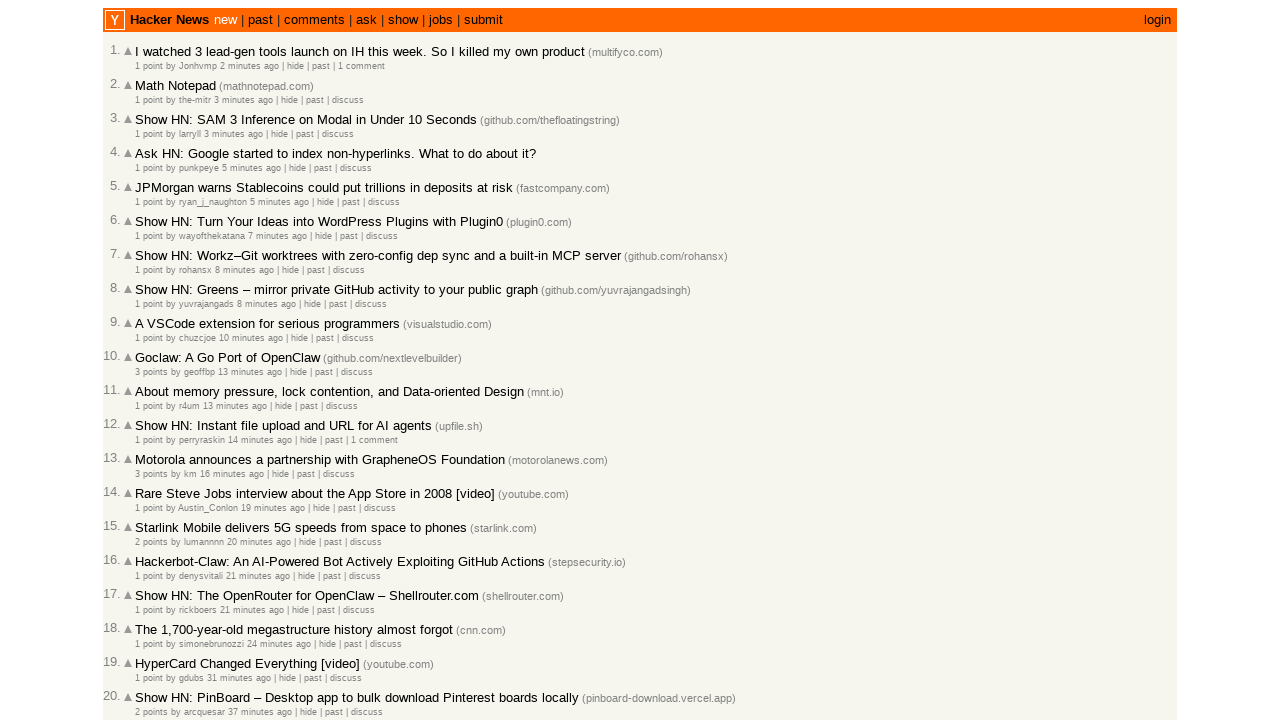

Article titles loaded on Hacker News newest page
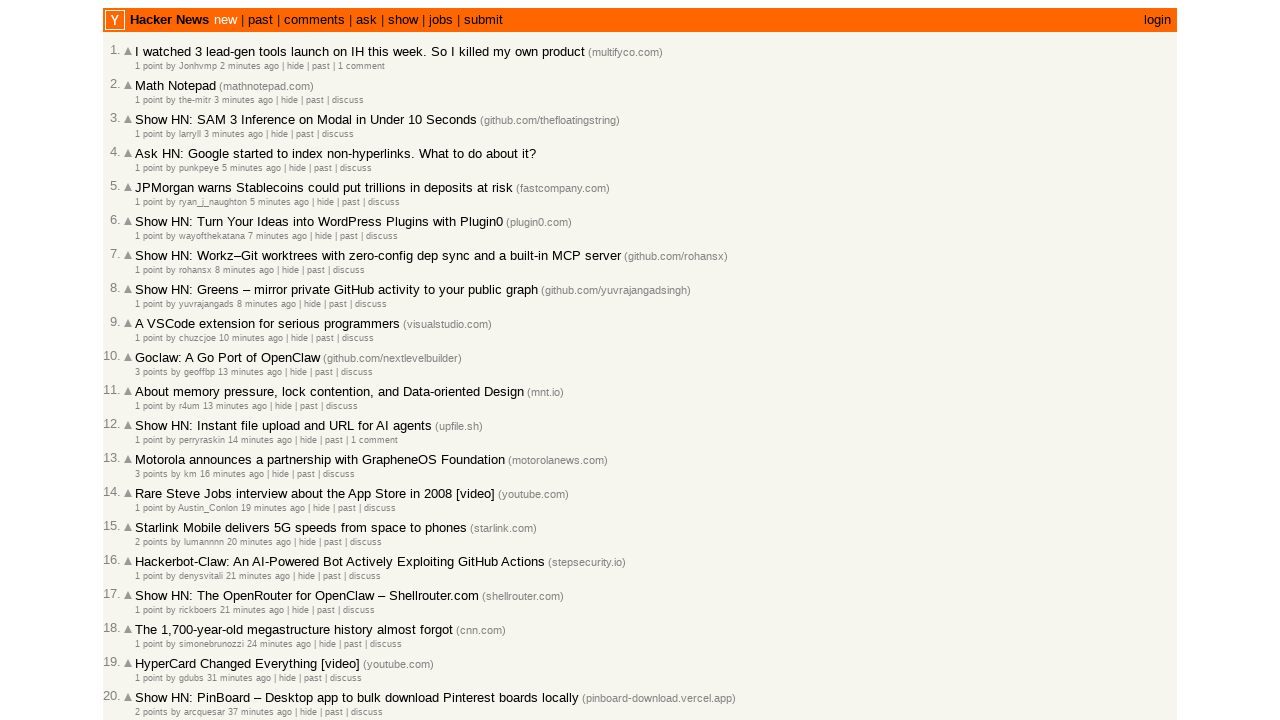

Article age elements loaded
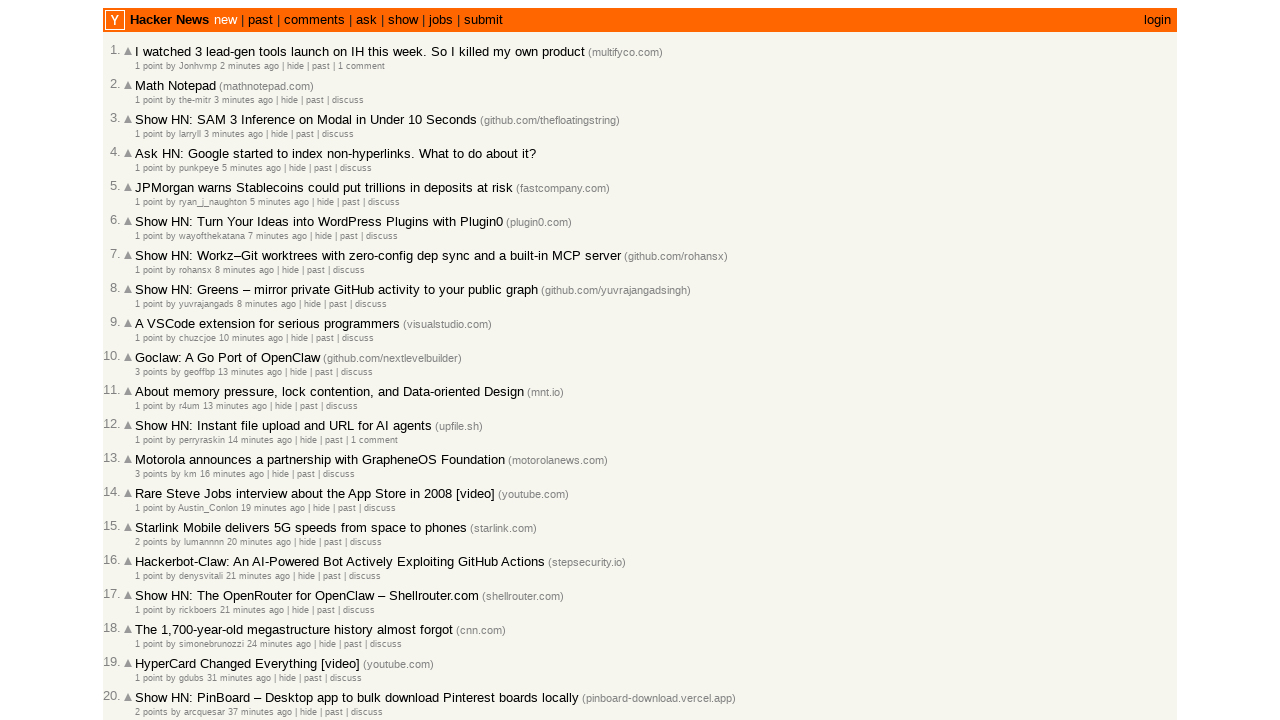

Clicked 'More' link to load next page of articles at (149, 616) on a.morelink
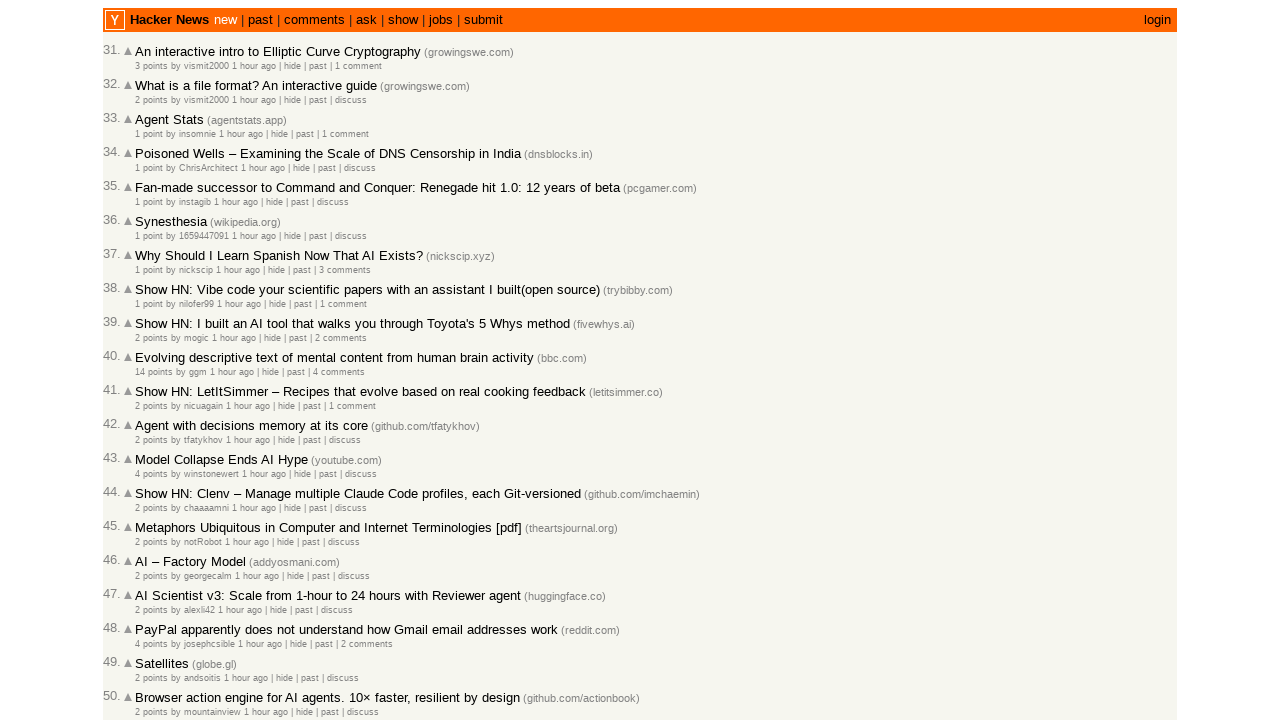

New articles loaded after first 'More' click
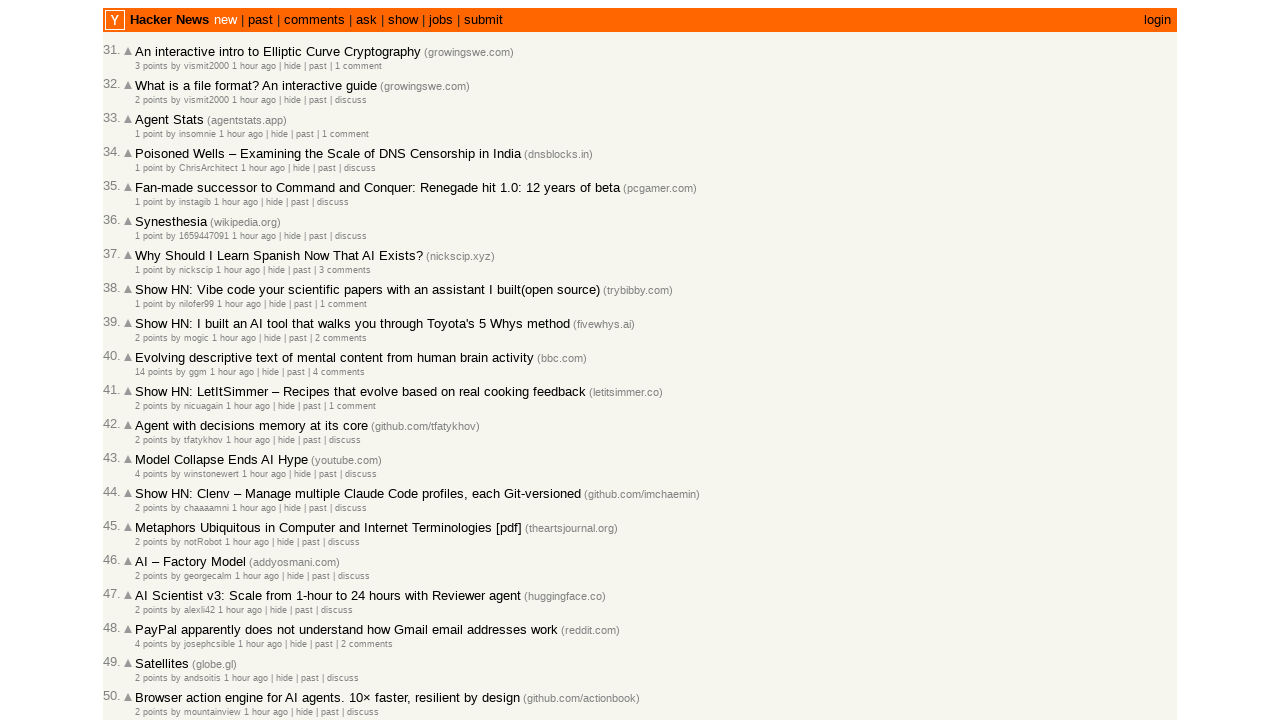

Clicked 'More' link second time to load another page at (149, 616) on a.morelink
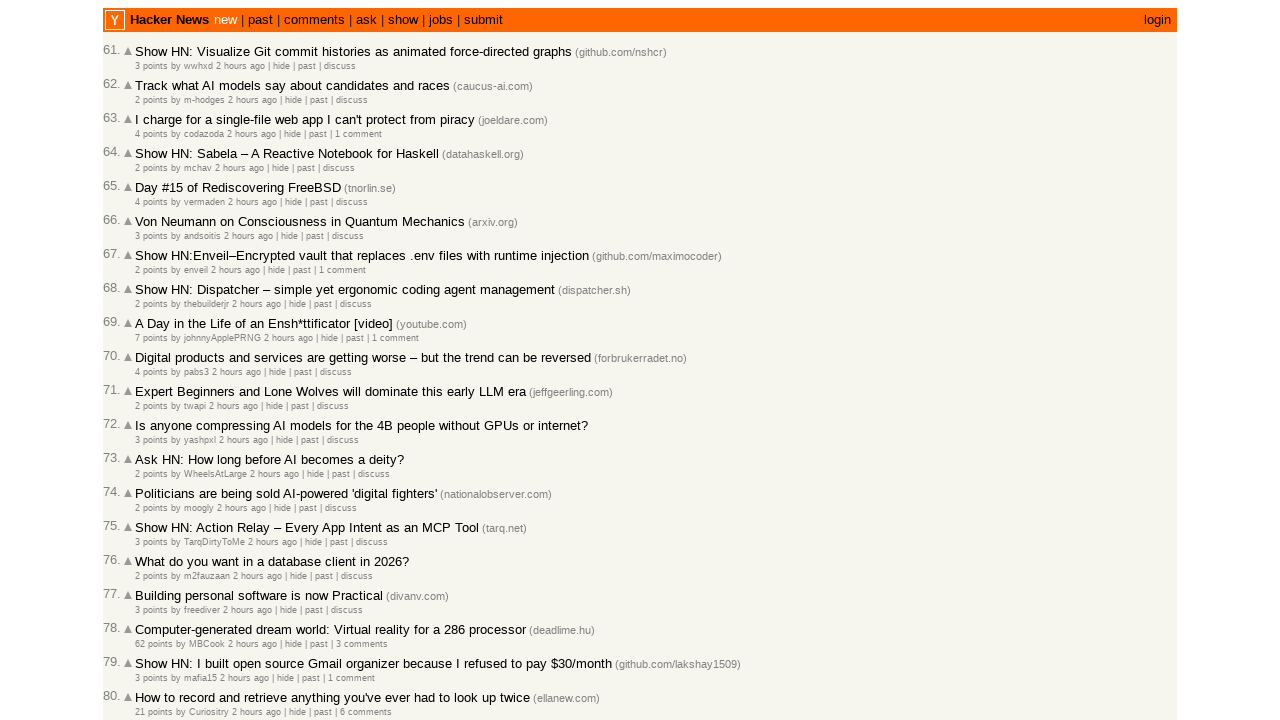

Articles loaded after second 'More' click
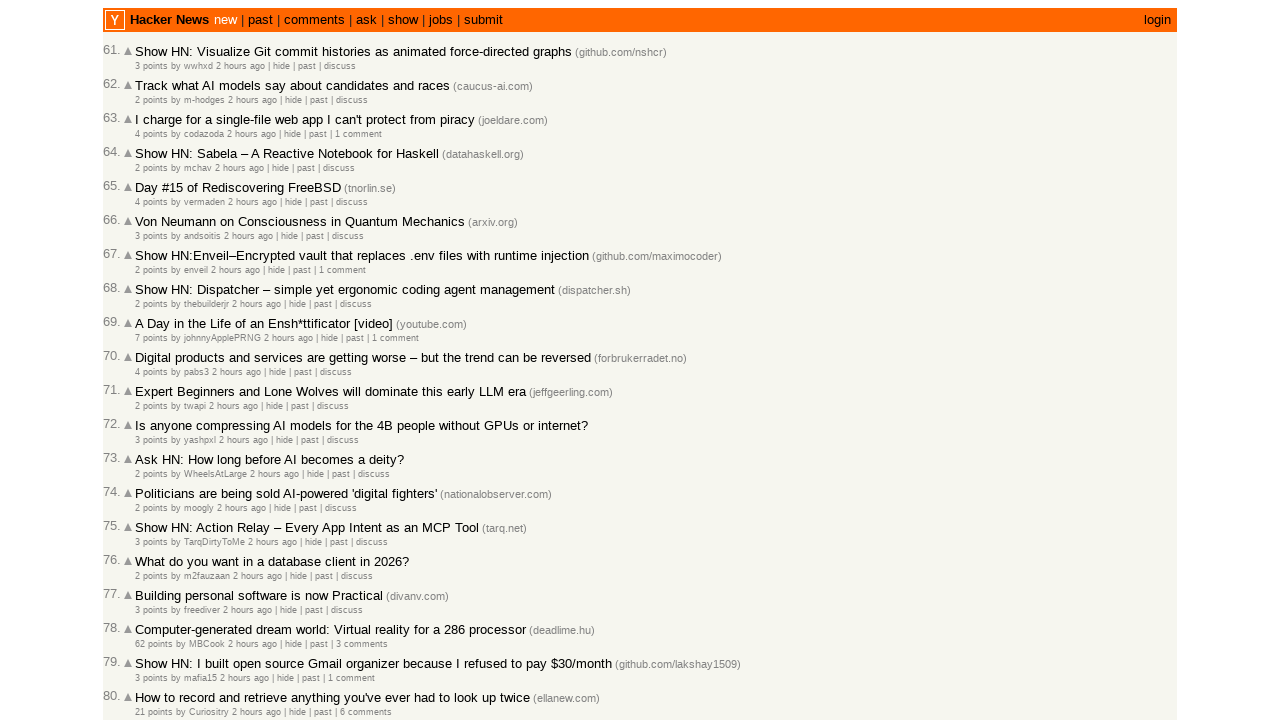

Clicked 'More' link third time to load another page at (149, 616) on a.morelink
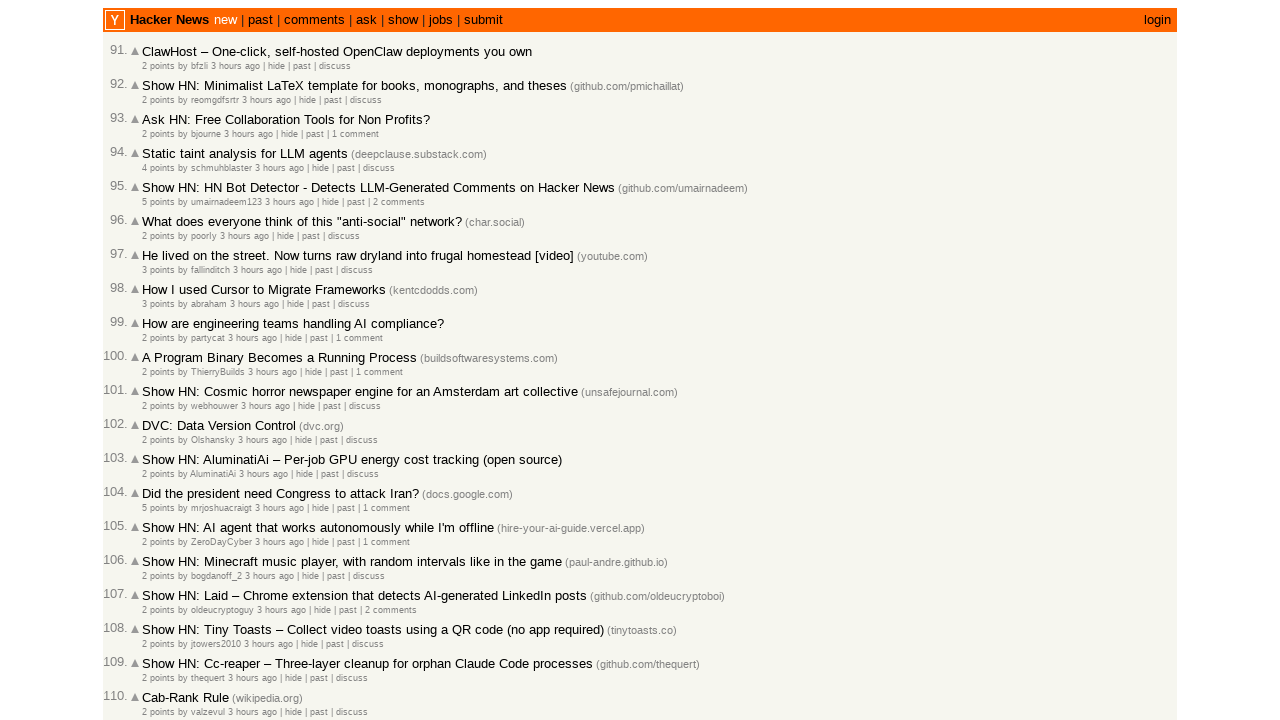

Final batch of articles loaded after third 'More' click
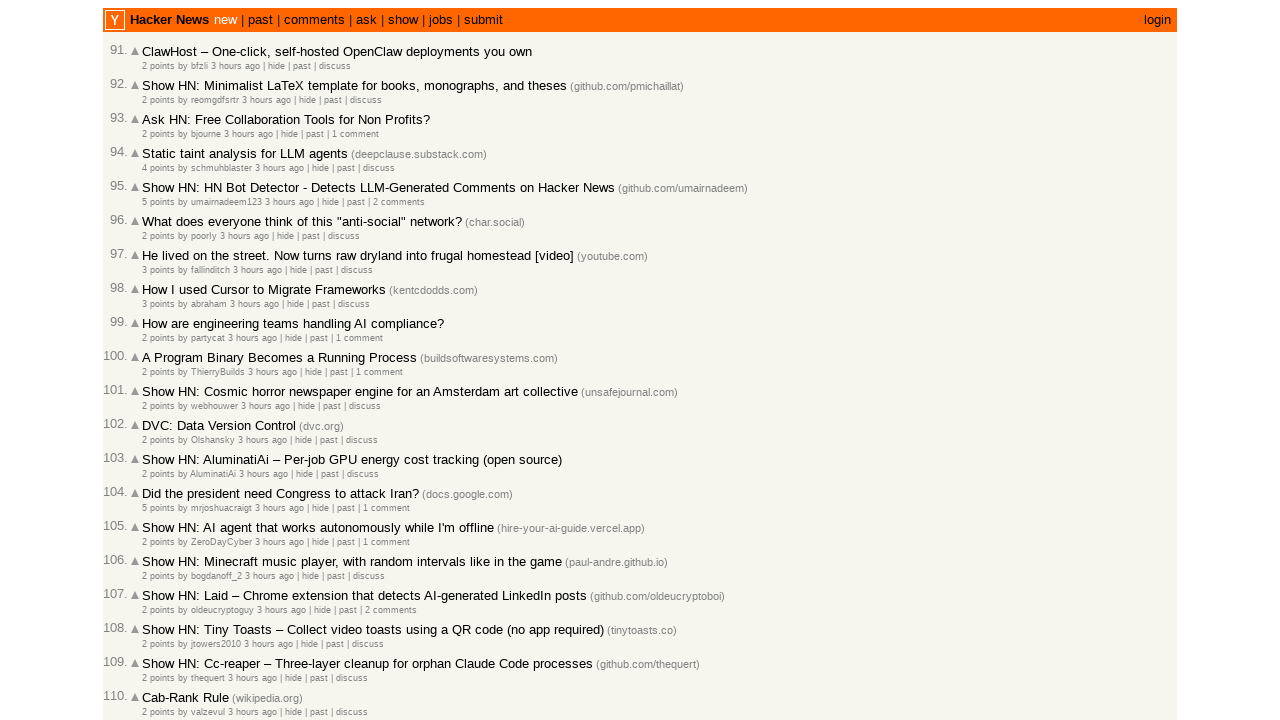

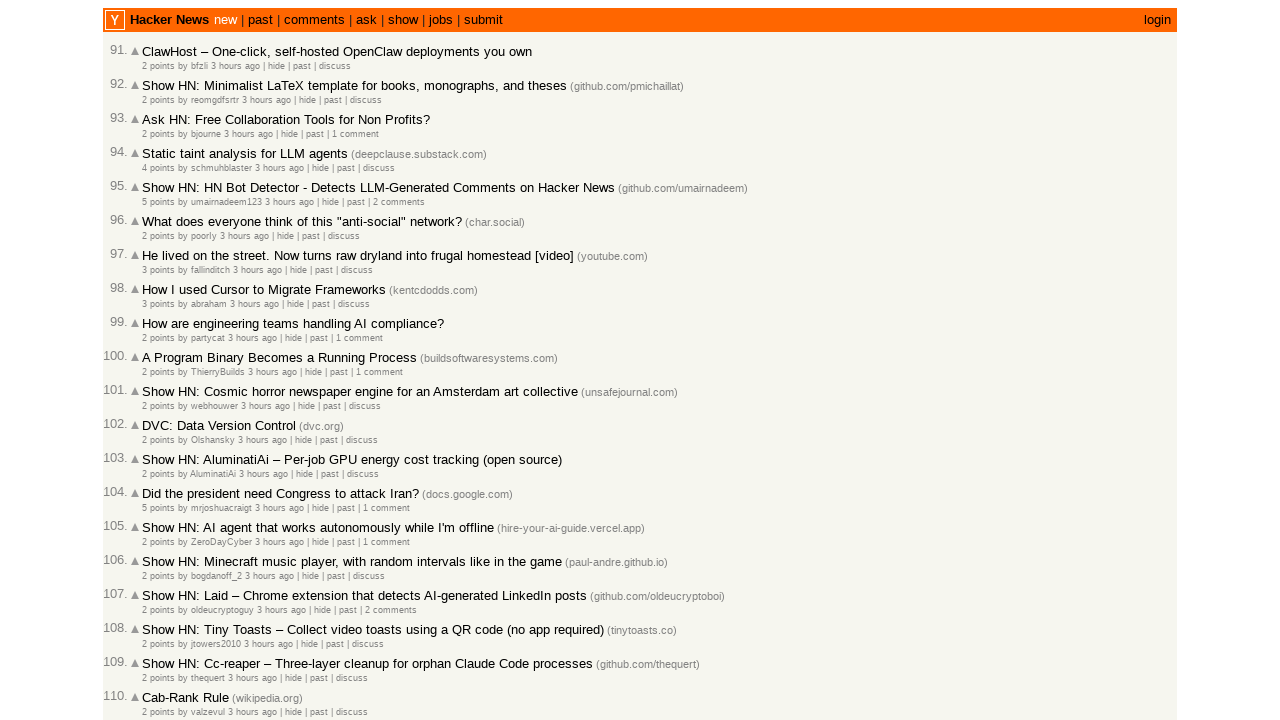